Tests form filling on DemoQA text-box page by entering full name, email, current address, and permanent address fields, then navigates to a status codes page and clicks on a 200 status code link

Starting URL: https://demoqa.com/text-box

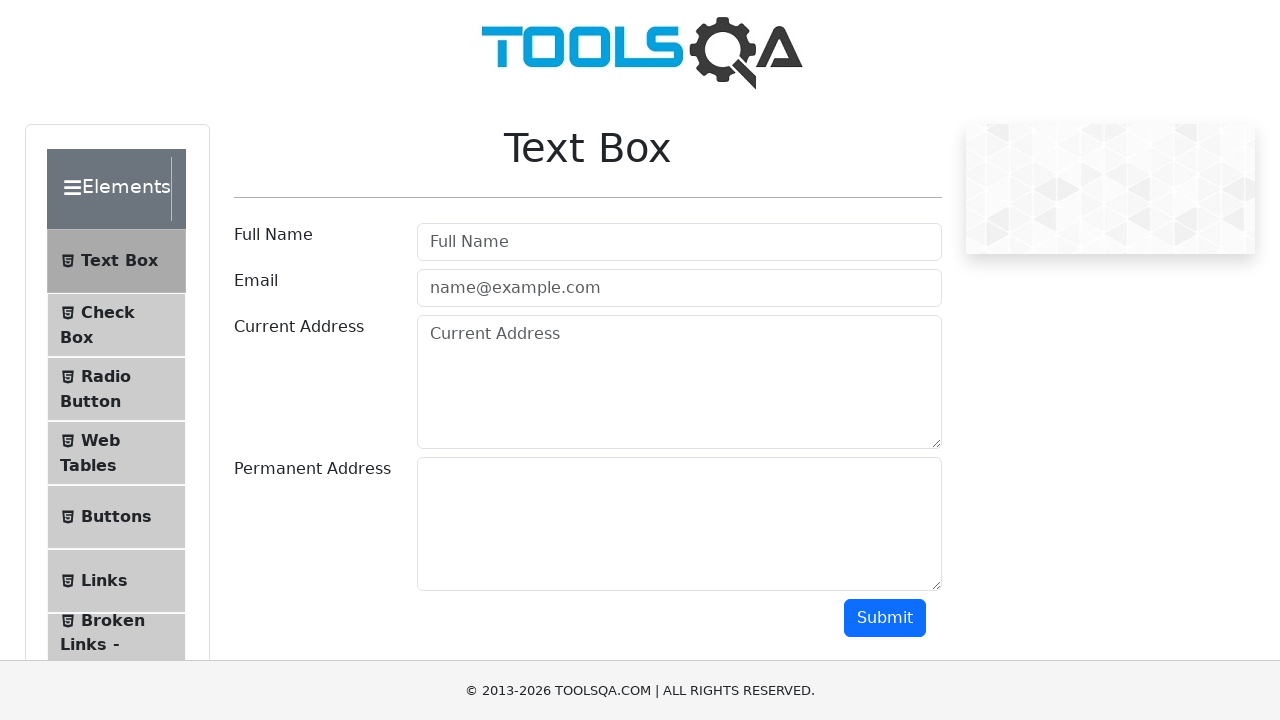

Filled Full Name field with 'Igor' on xpath=//input[@placeholder='Full Name']
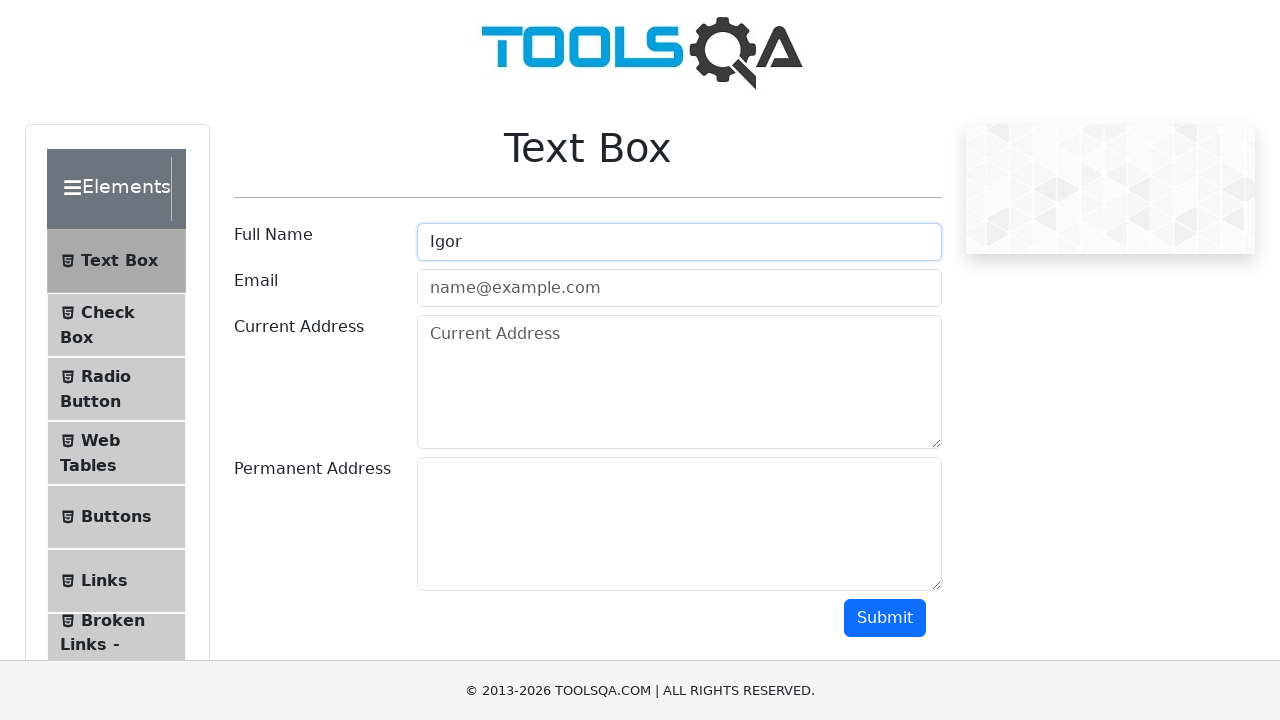

Verified Full Name field contains 'Igor'
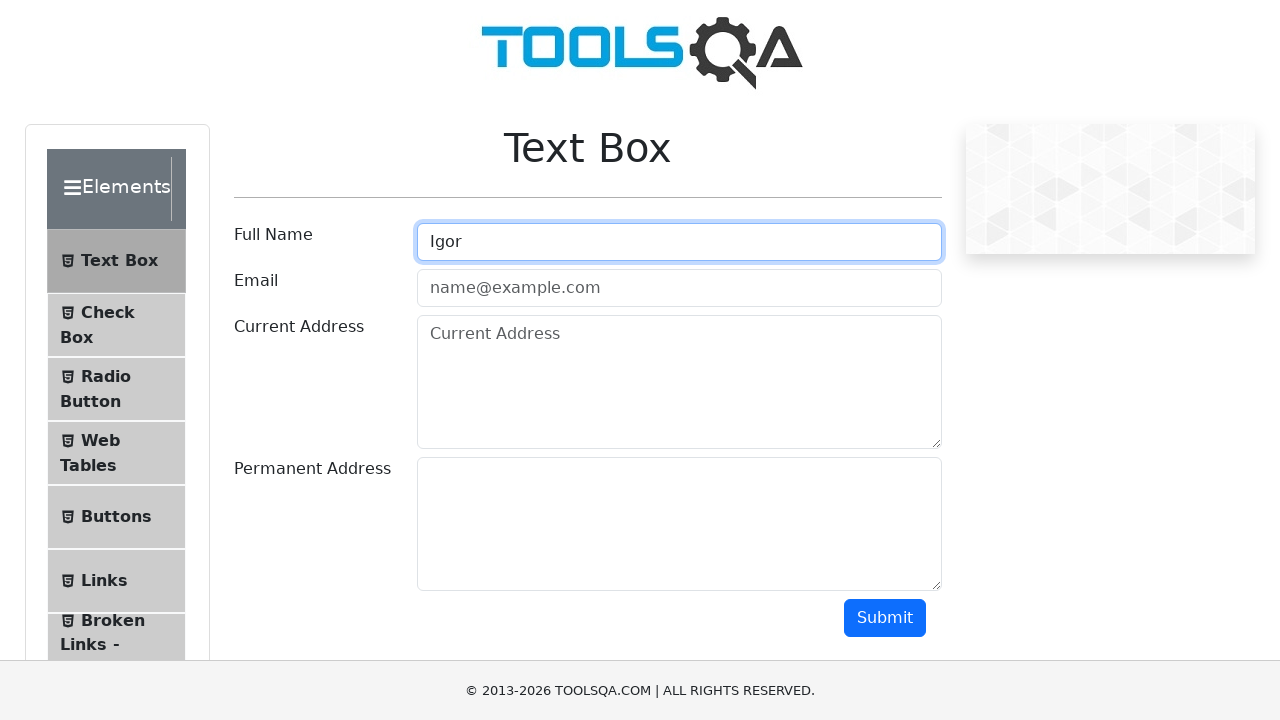

Filled email field with 'qwer@.com' on xpath=//input[@placeholder='name@example.com']
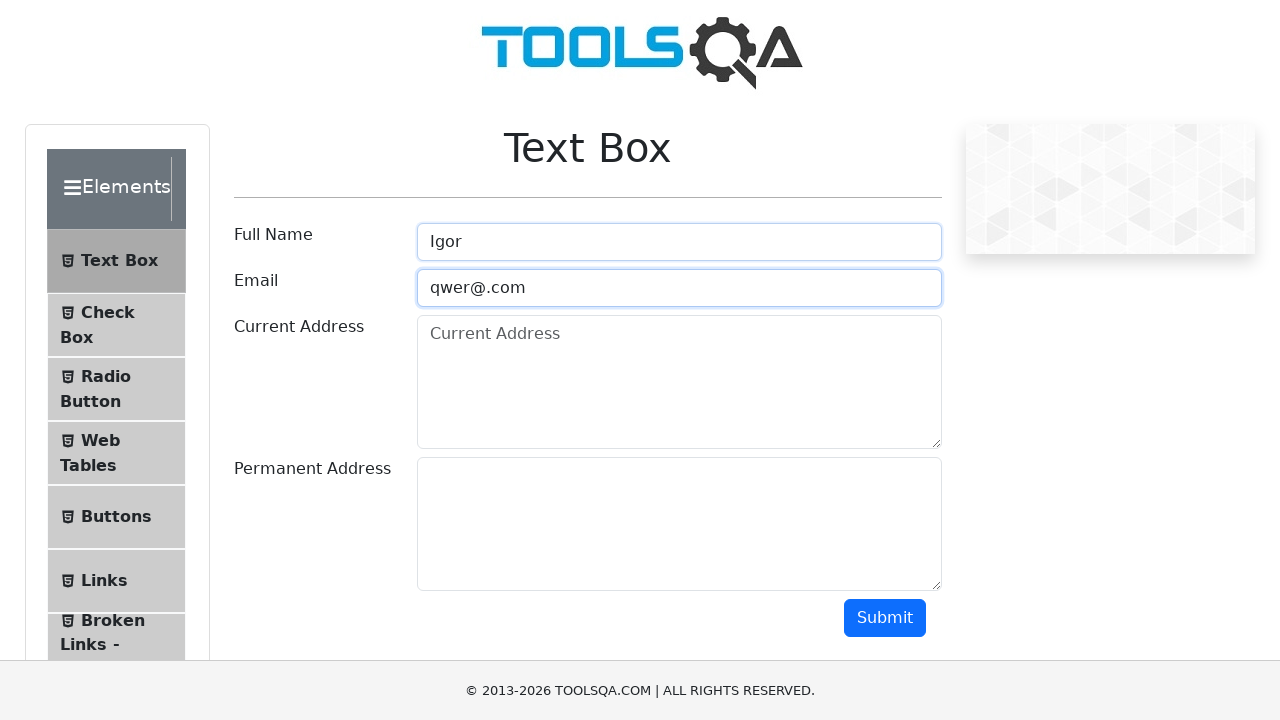

Filled Current Address field with 'Street krolevec 62' on xpath=//textarea[@placeholder='Current Address']
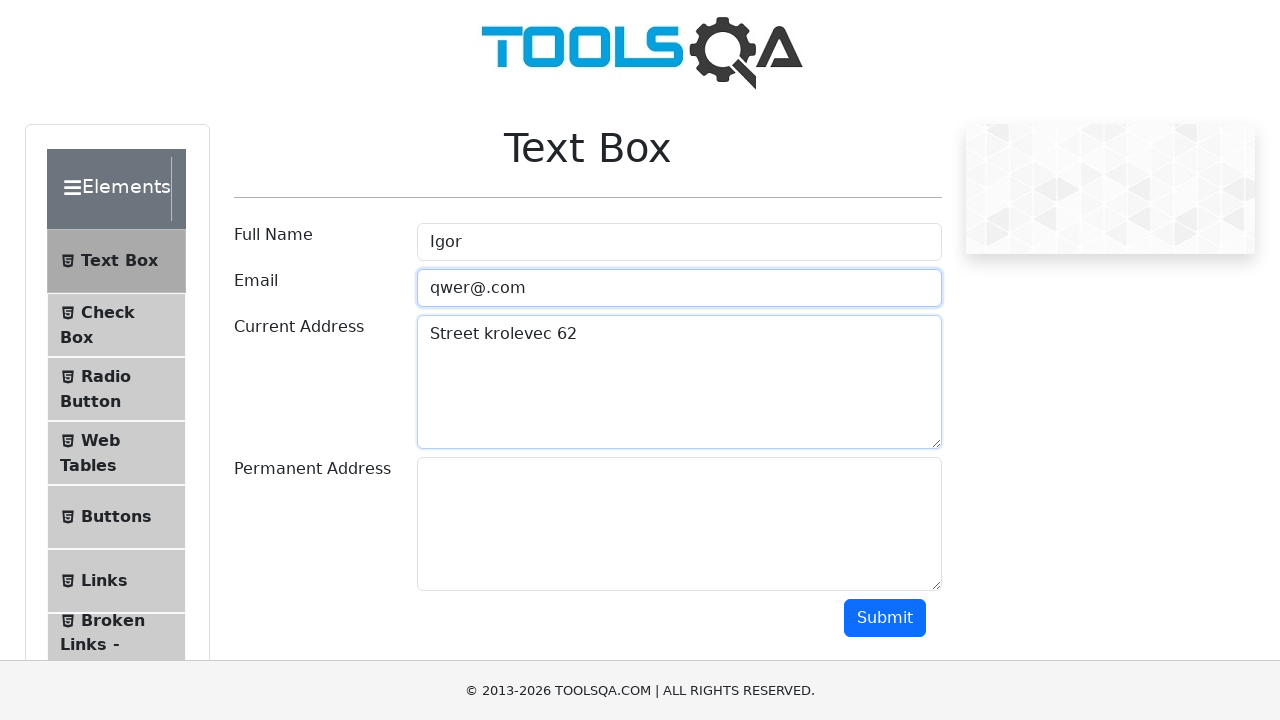

Verified Current Address field contains 'Street krolevec 62'
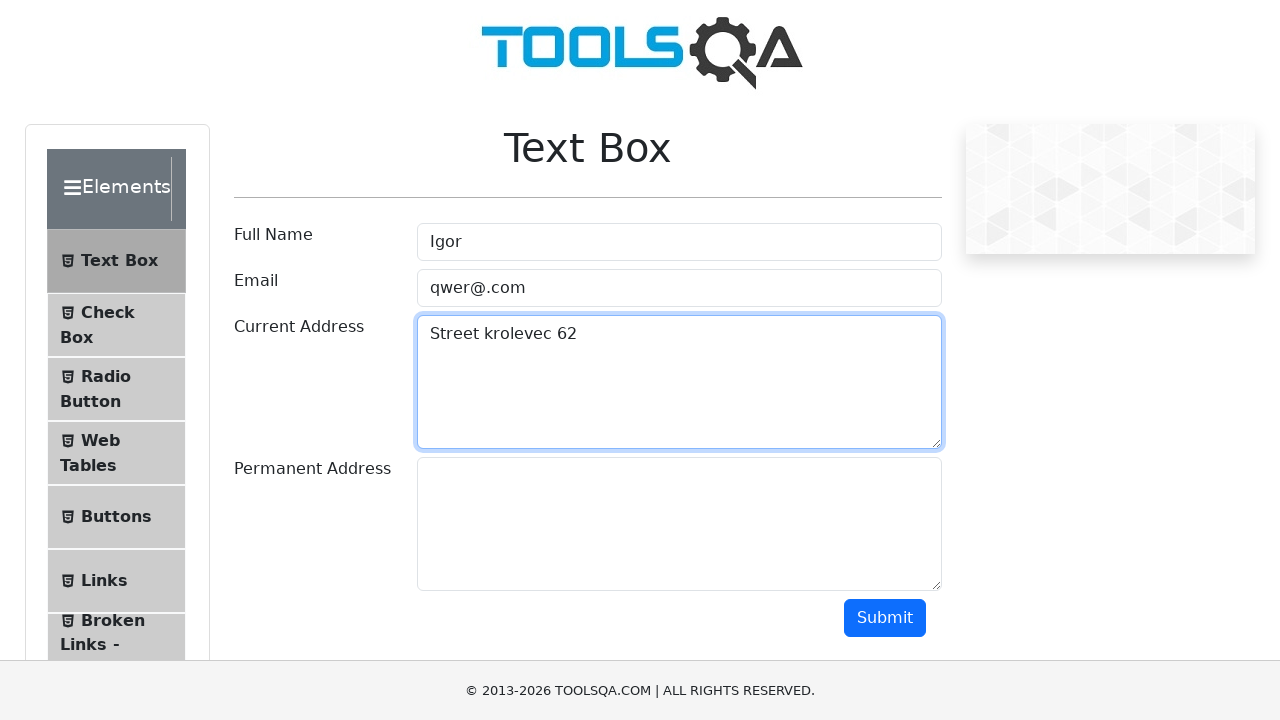

Filled Permanent Address field with 'adrrees 2' on xpath=//textarea[@id='permanentAddress']
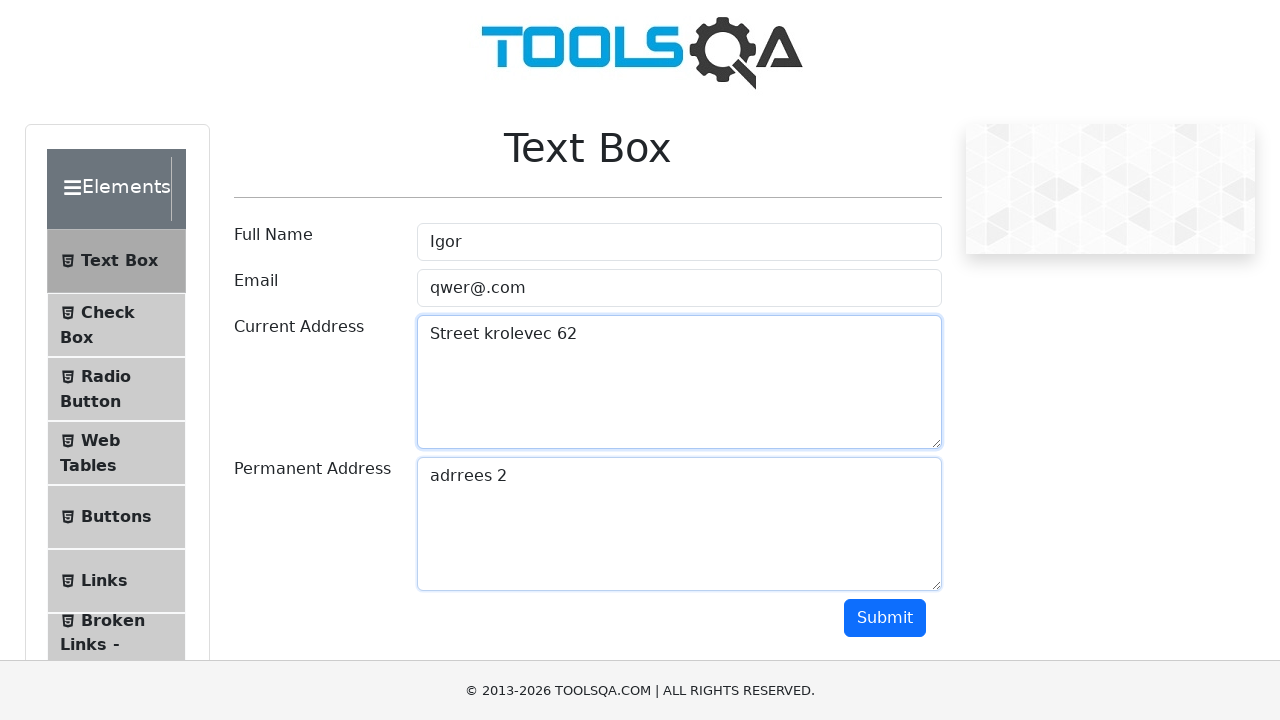

Navigated to status codes page at https://the-internet.herokuapp.com/status_codes
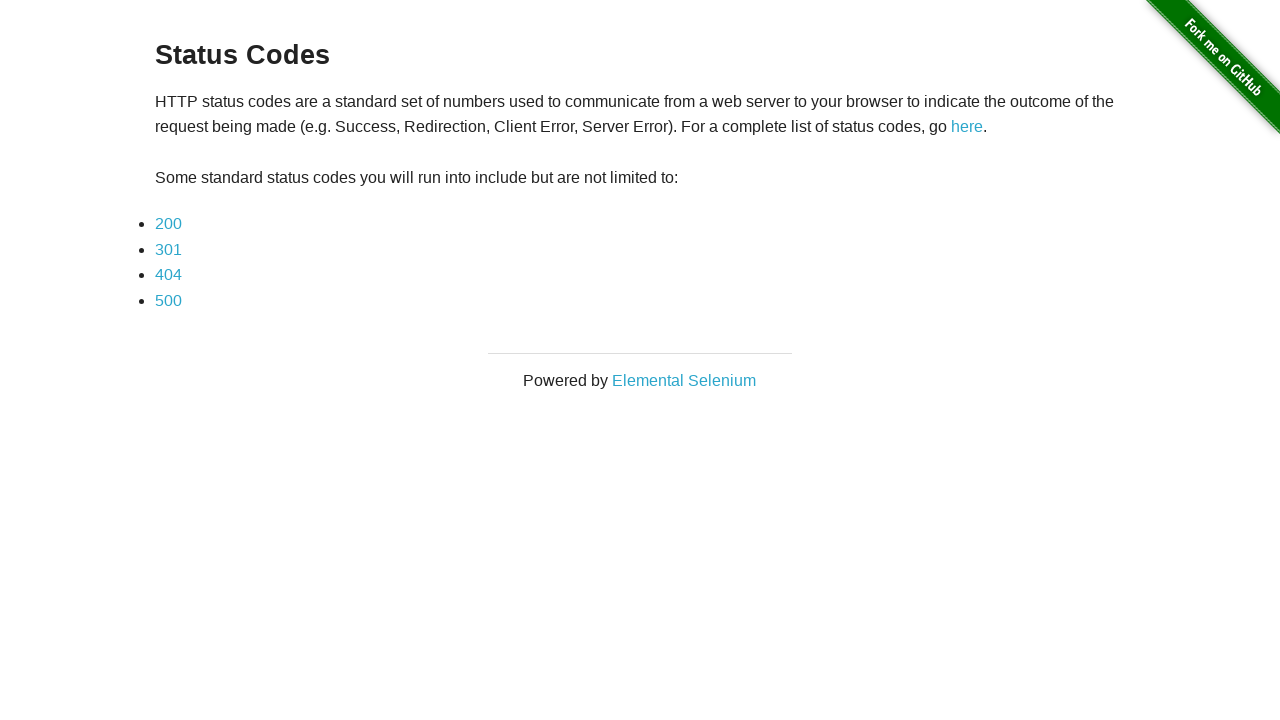

Clicked on the 200 status code link at (168, 224) on xpath=//a[@href='status_codes/200']
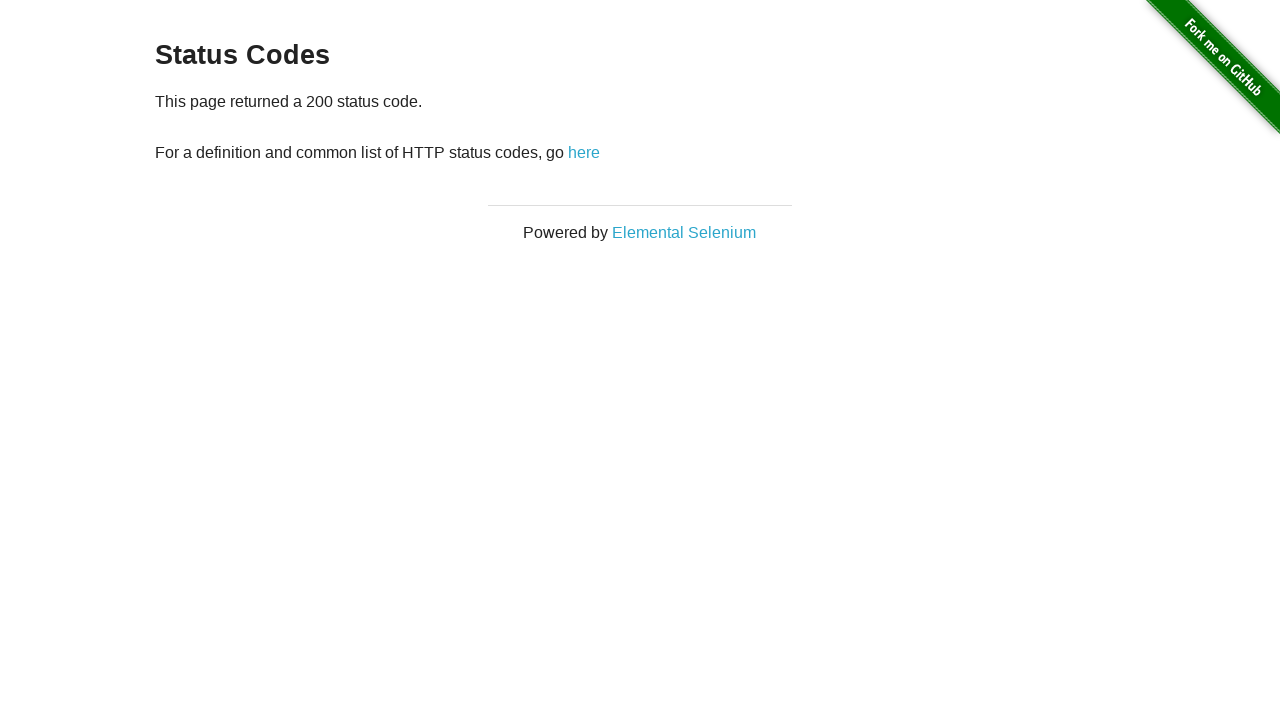

Navigated back to previous page
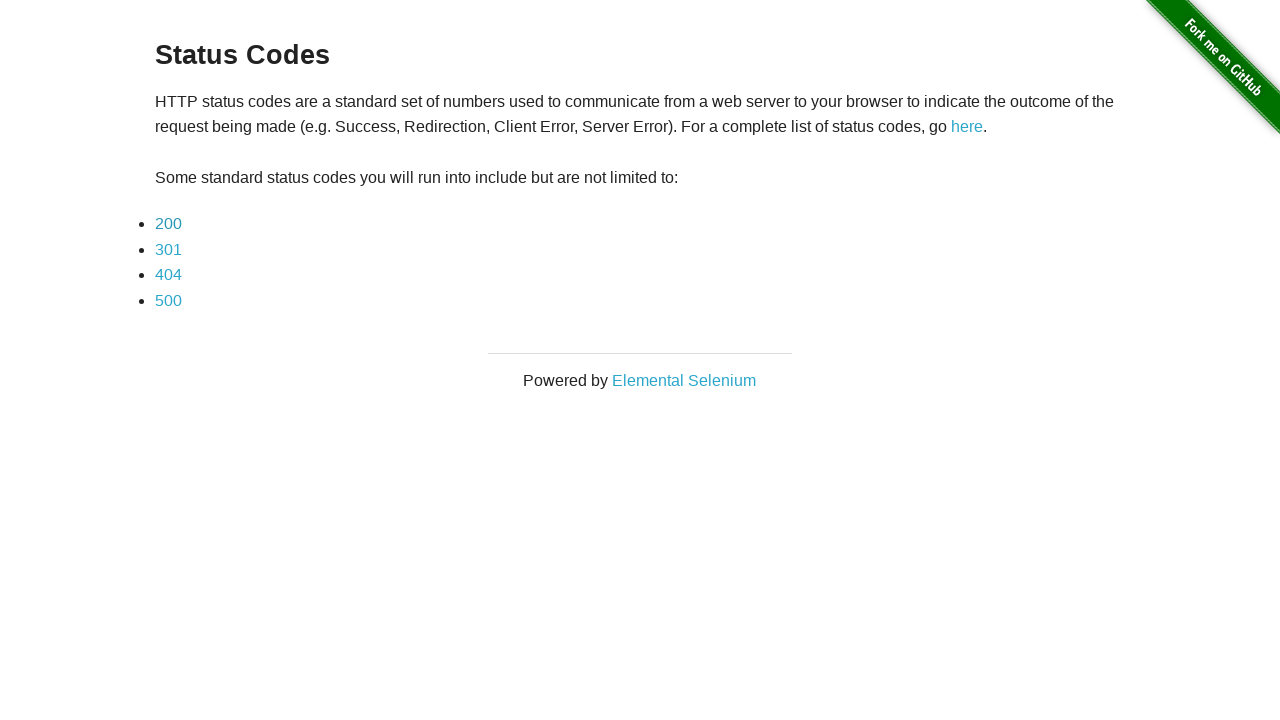

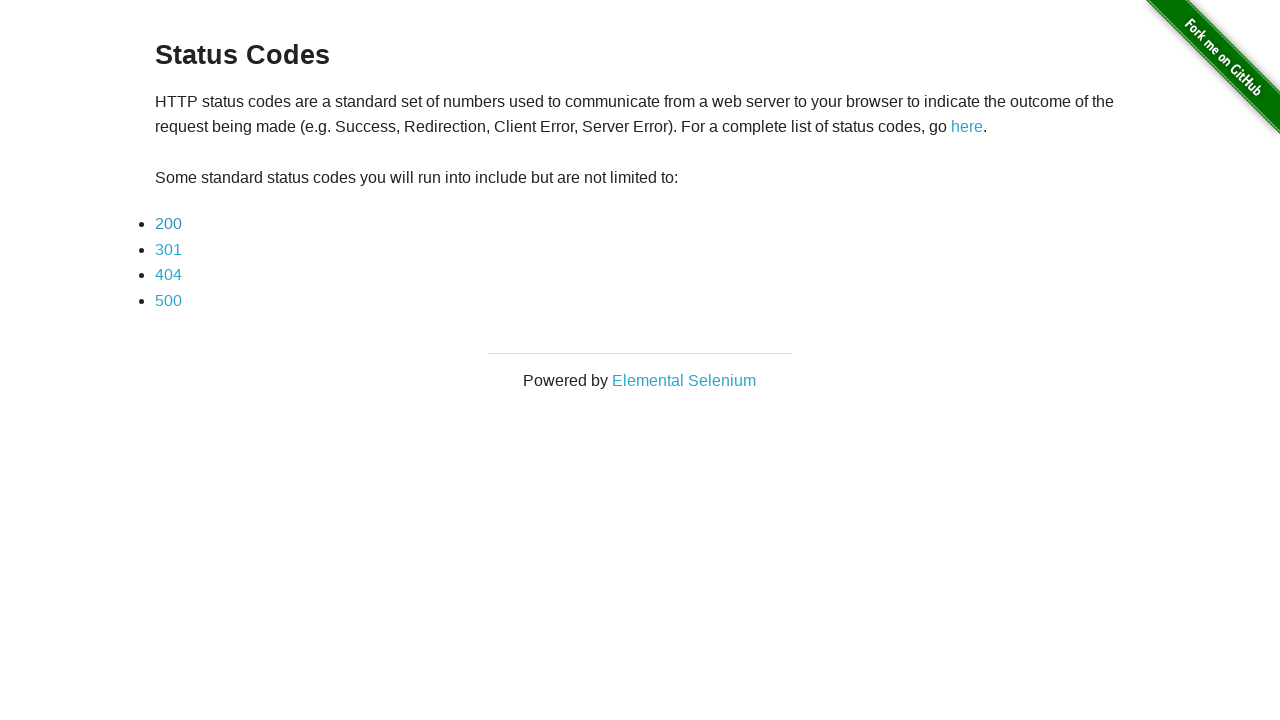